Tests the search functionality on RT Russian news website by clicking the search icon, typing a random search term, and submitting the search query by pressing Enter.

Starting URL: https://russian.rt.com

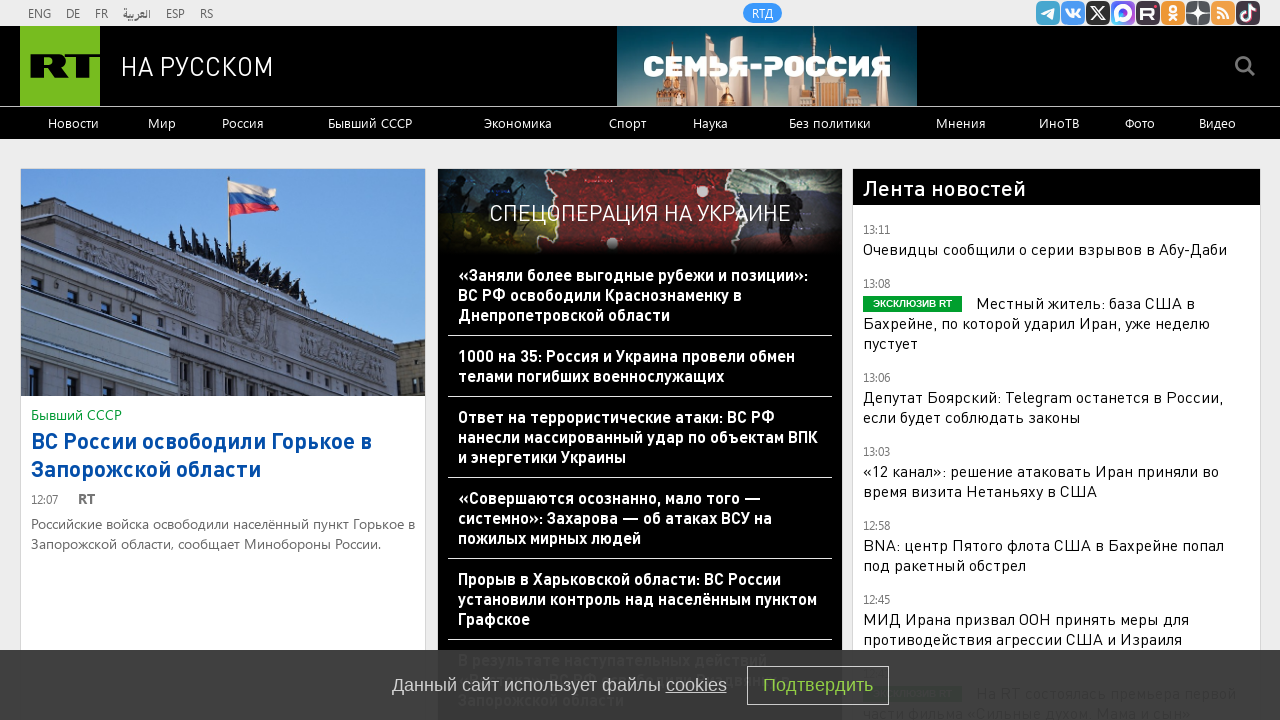

Clicked search icon to open search input at (1245, 66) on div.search__submit-top
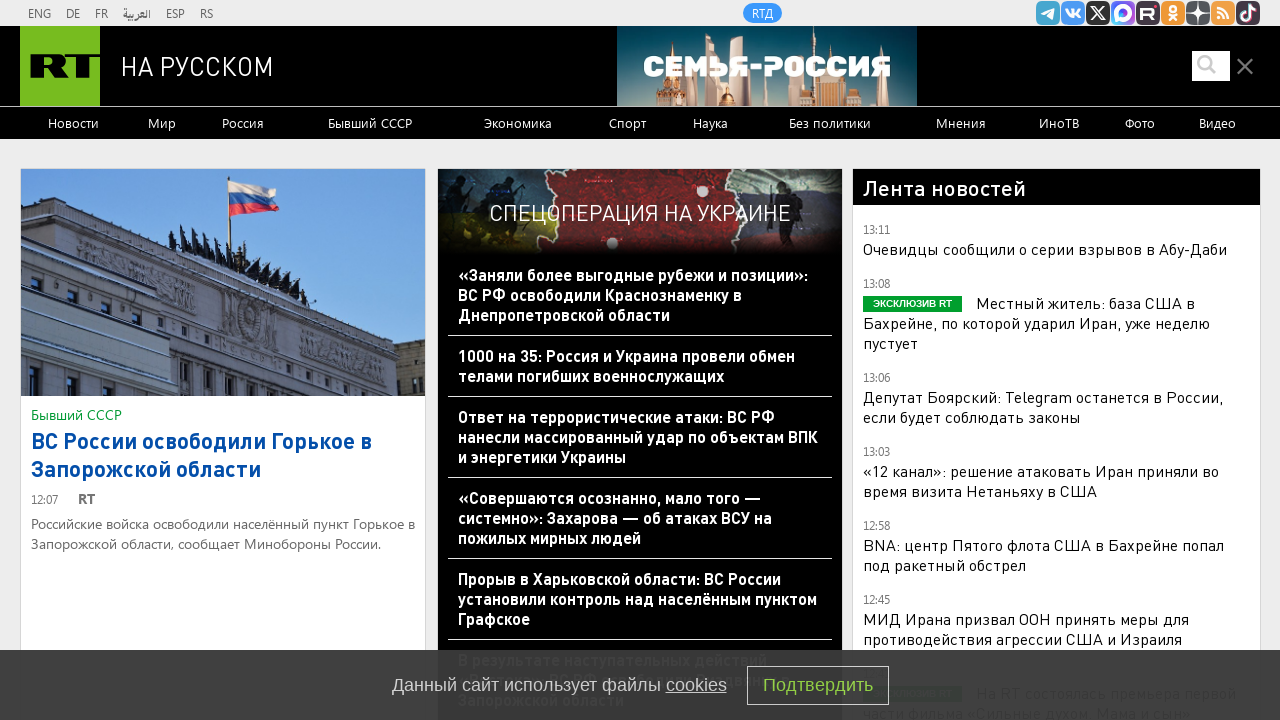

Typed search term 'новости политика экономика' into search field on #search_input_field-top
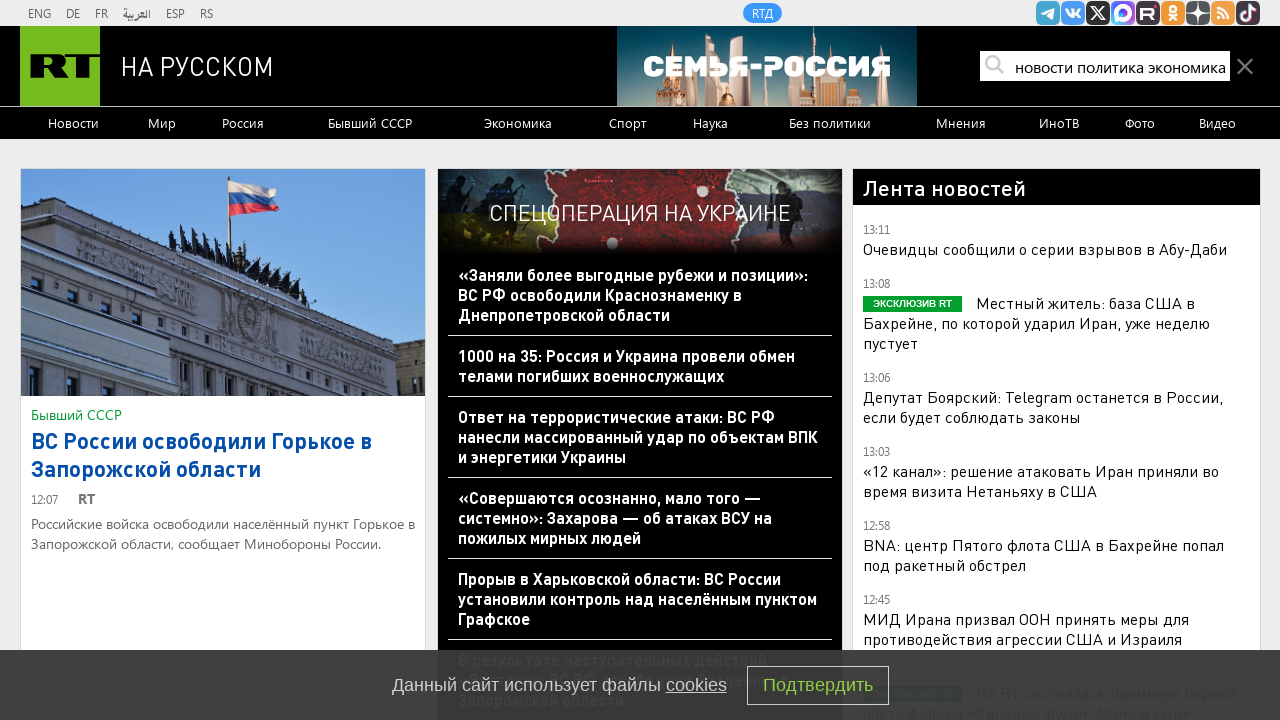

Pressed Enter to submit search query on #search_input_field-top
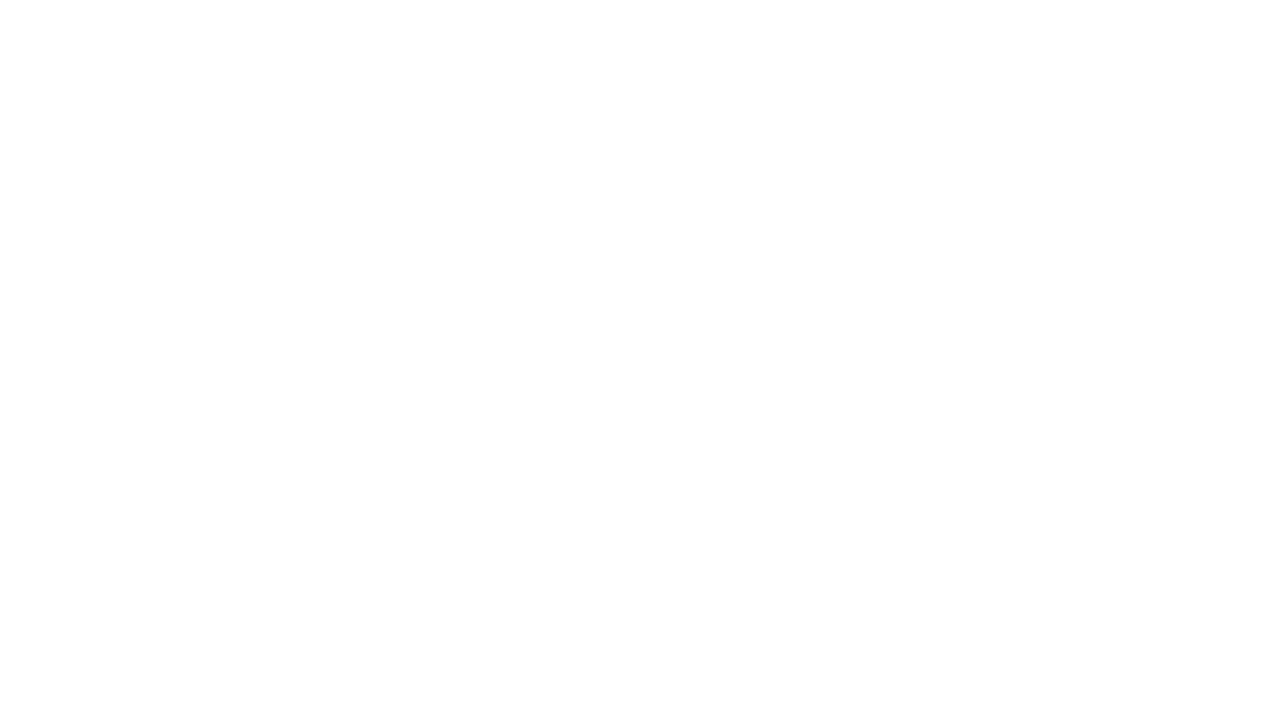

Search results page loaded successfully
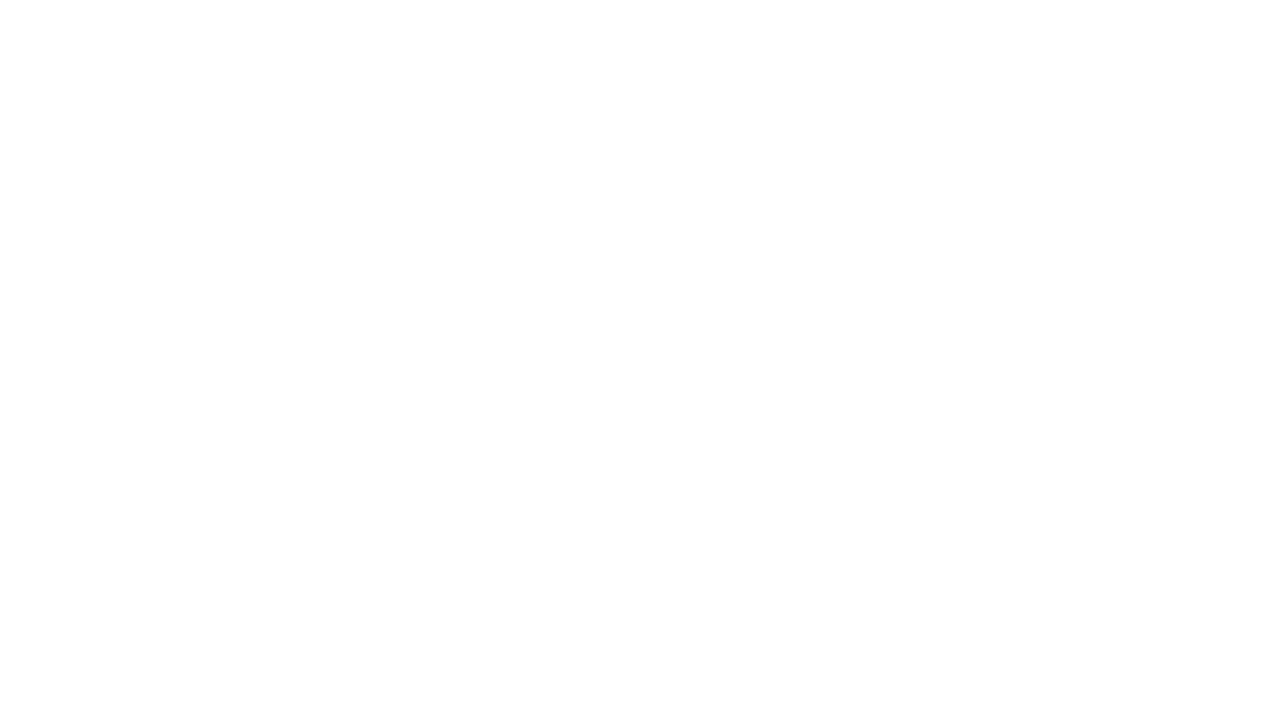

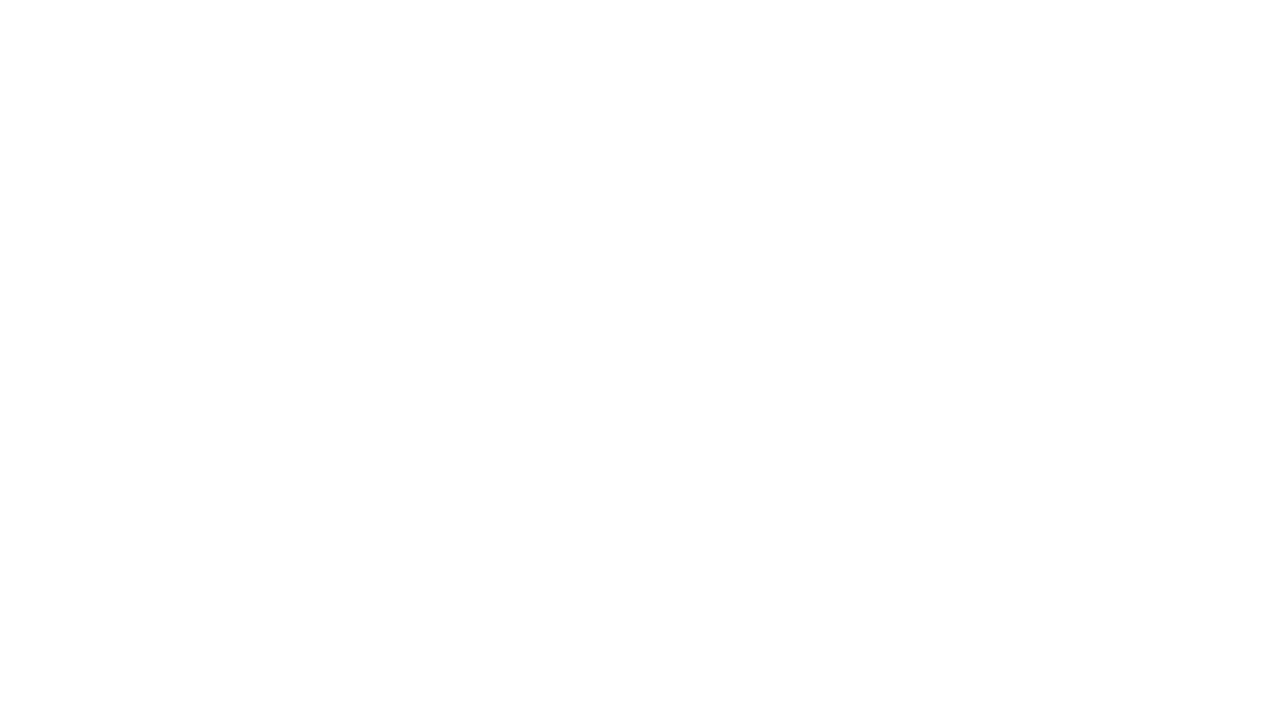